Tests sorting functionality by hovering over Price and selecting ascending then descending sort options

Starting URL: https://practice.expandtesting.com/bookstore

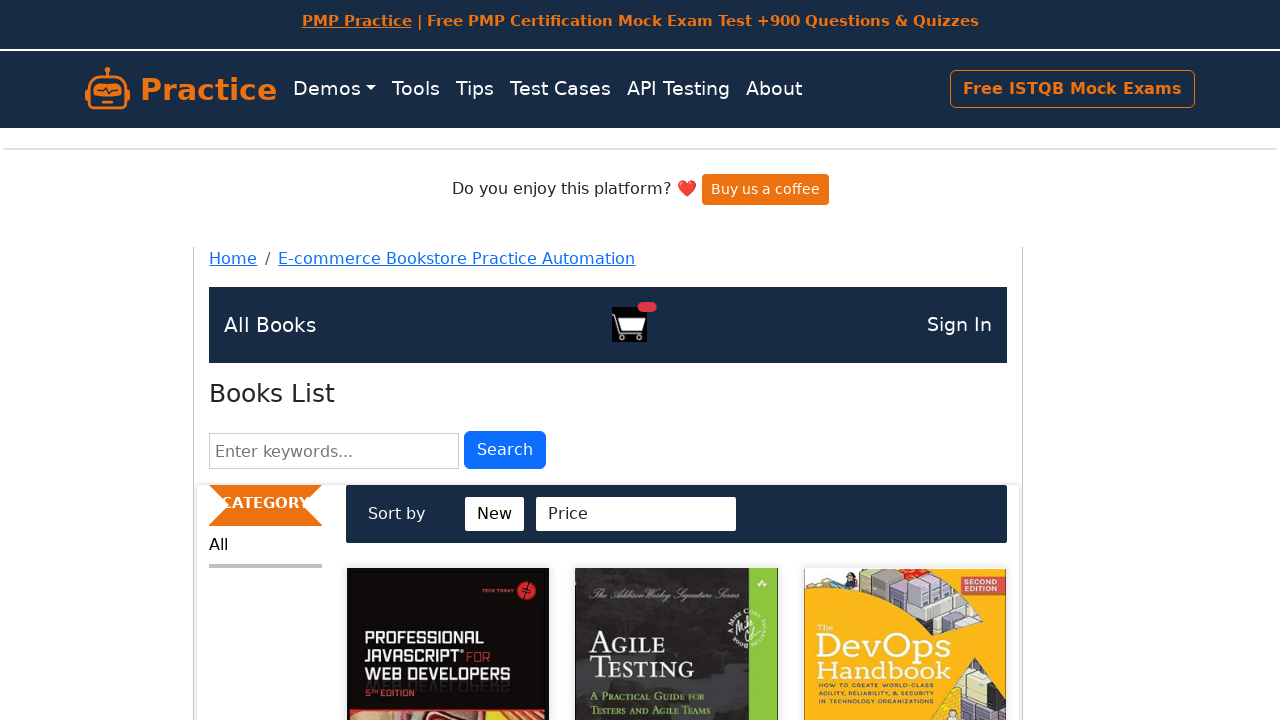

Hovered over Price column header at (568, 514) on text="Price"
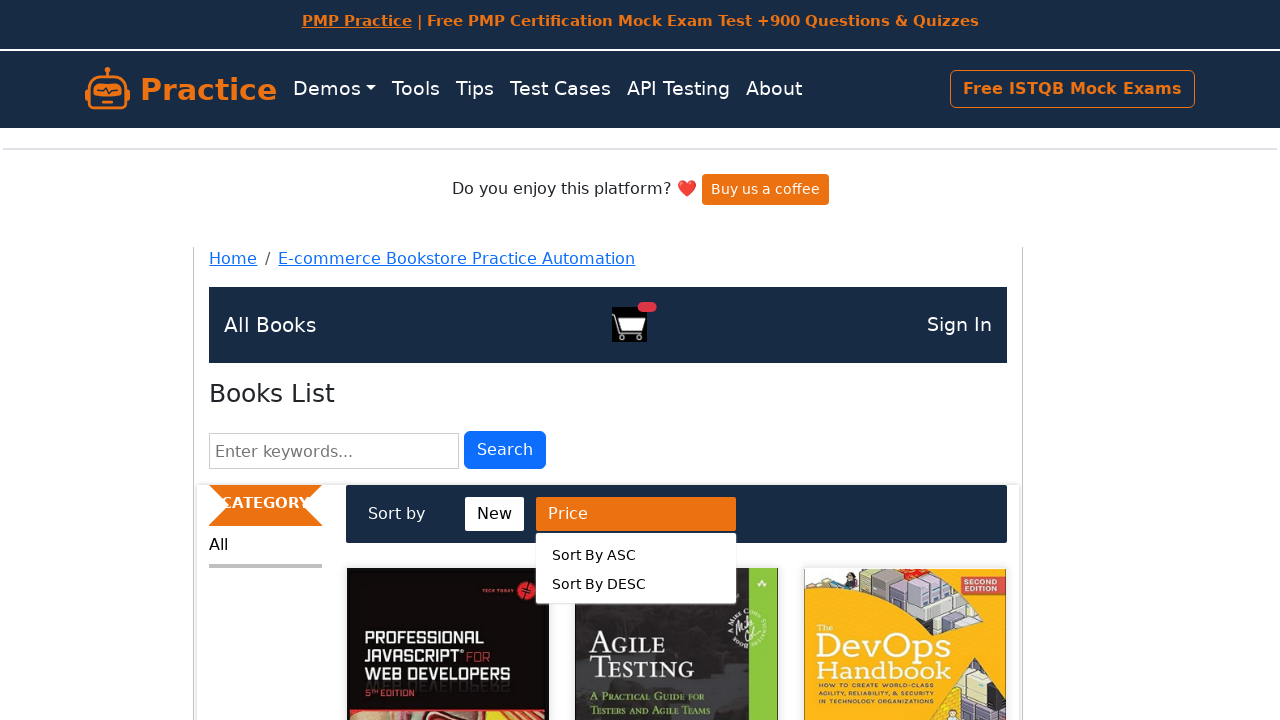

Clicked ascending sort option at (636, 556) on a[href="?sort=asc"]
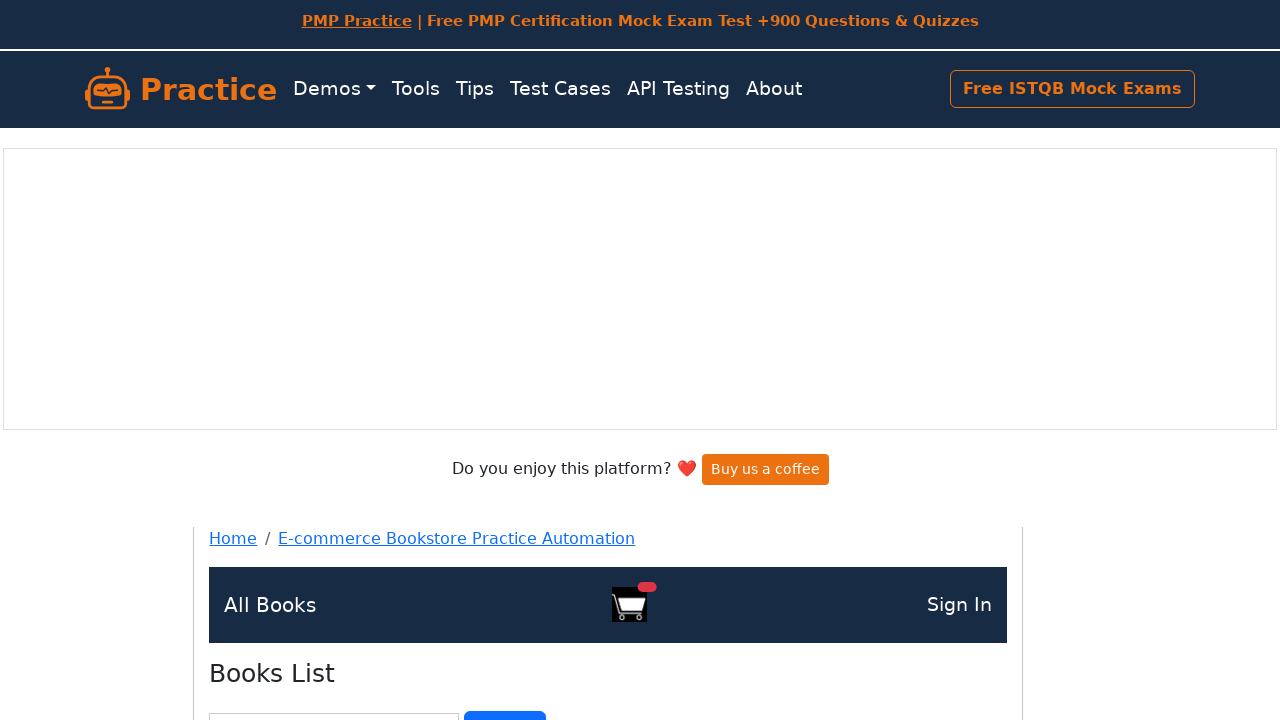

Waited for page to update after ascending sort
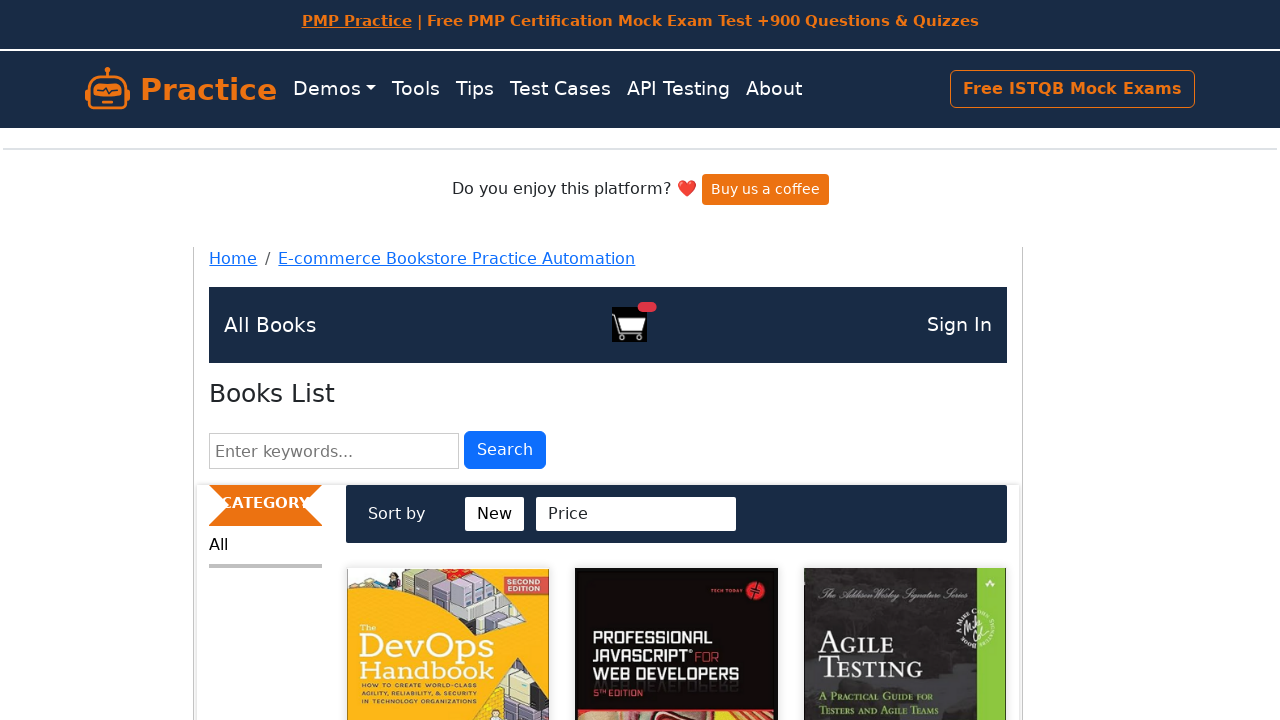

Hovered over Price column header again at (568, 514) on text="Price"
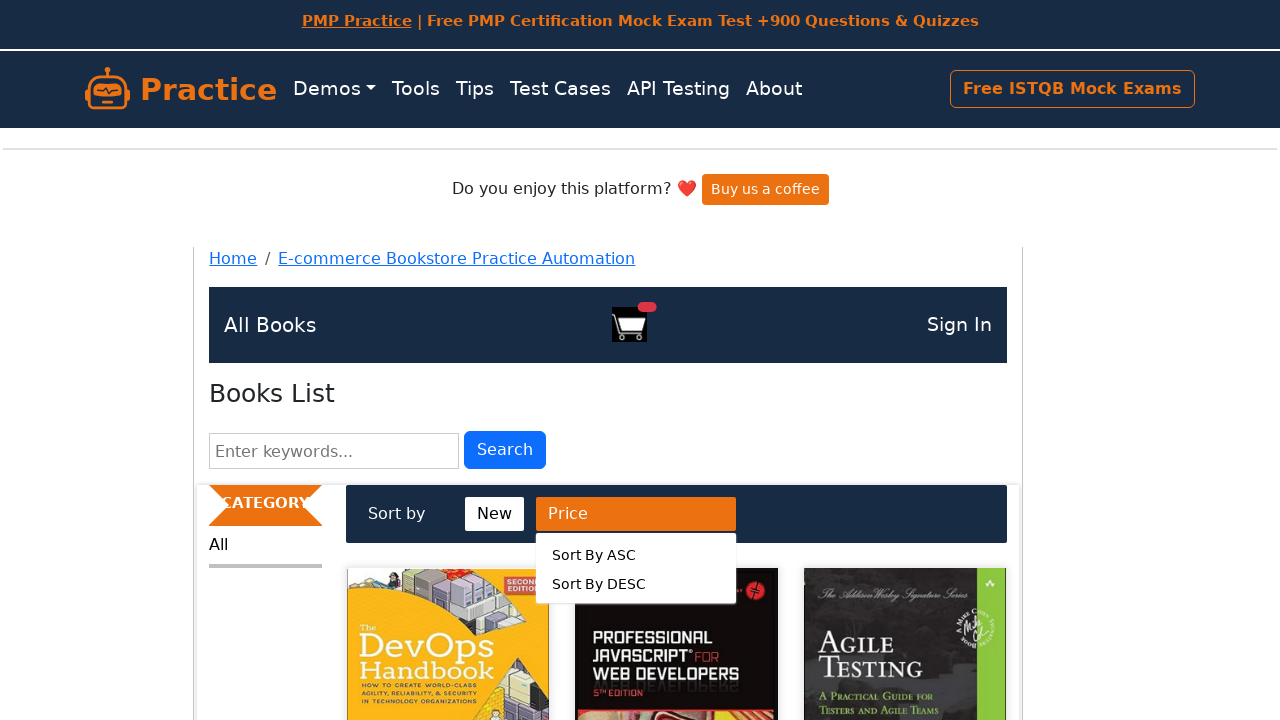

Clicked descending sort option at (636, 585) on a[href="?sort=desc"]
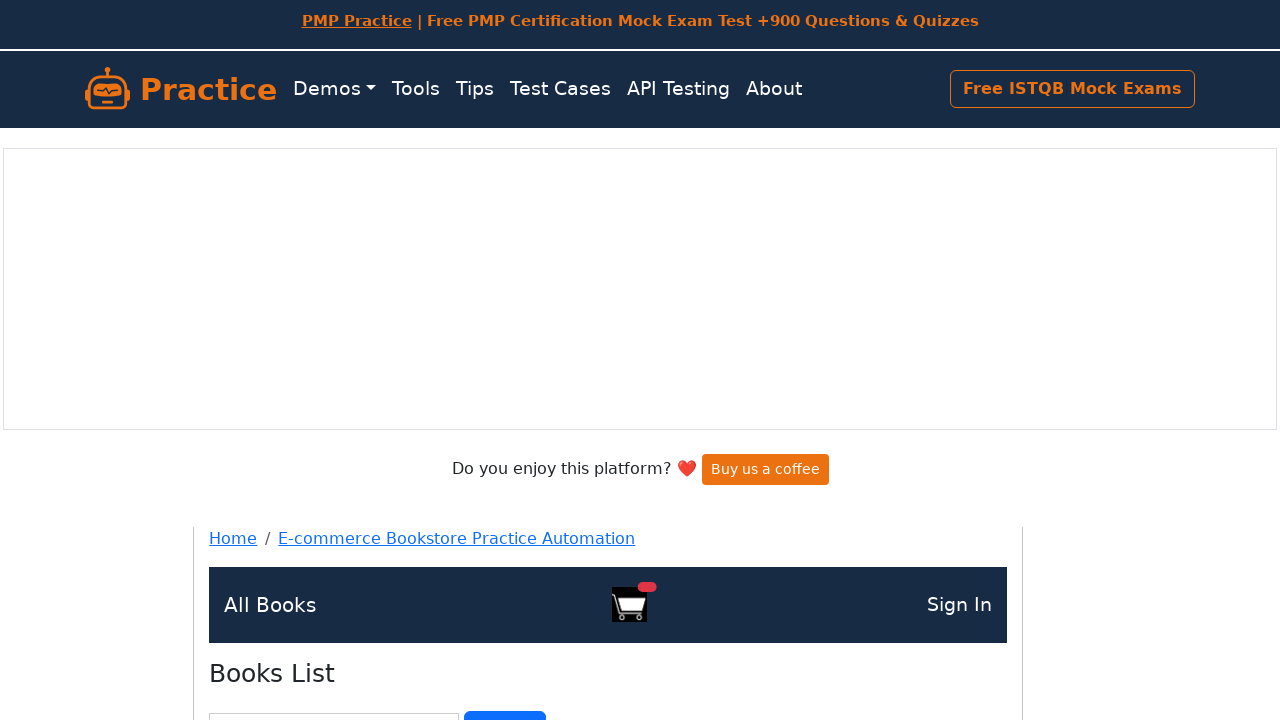

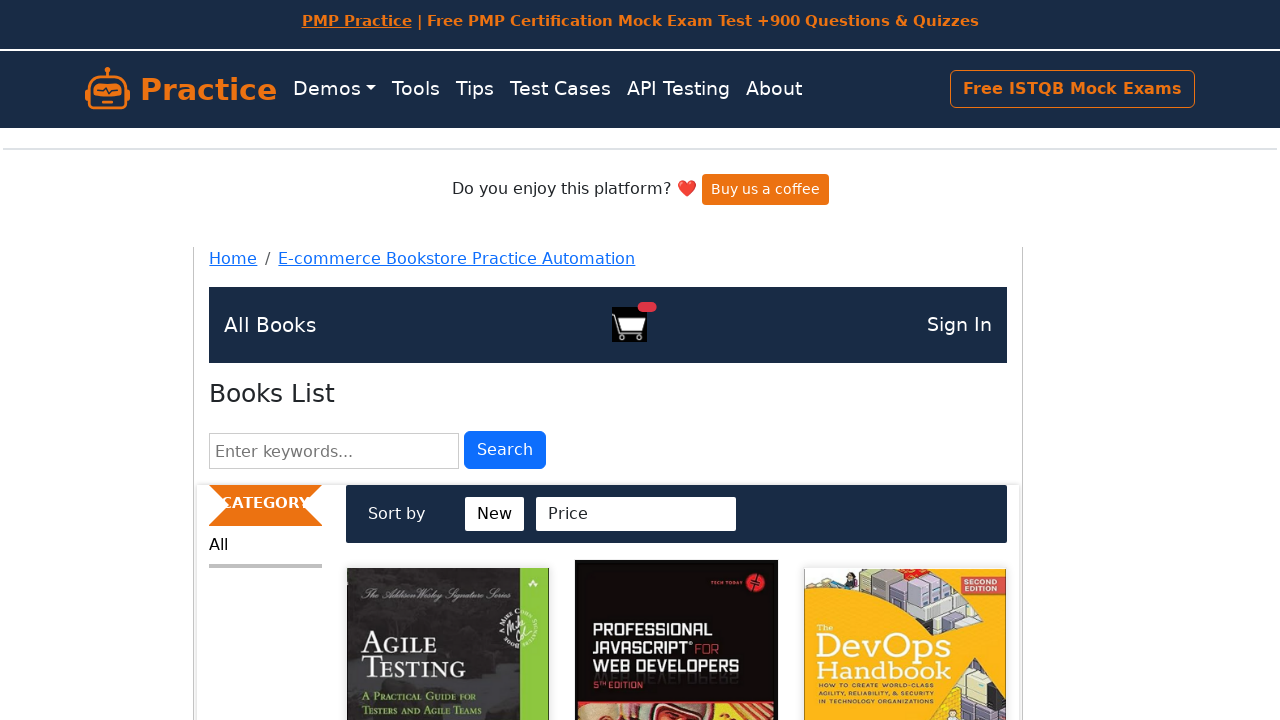